Tests file download functionality by navigating to a download page and clicking on a file link to initiate a download

Starting URL: https://the-internet.herokuapp.com/download

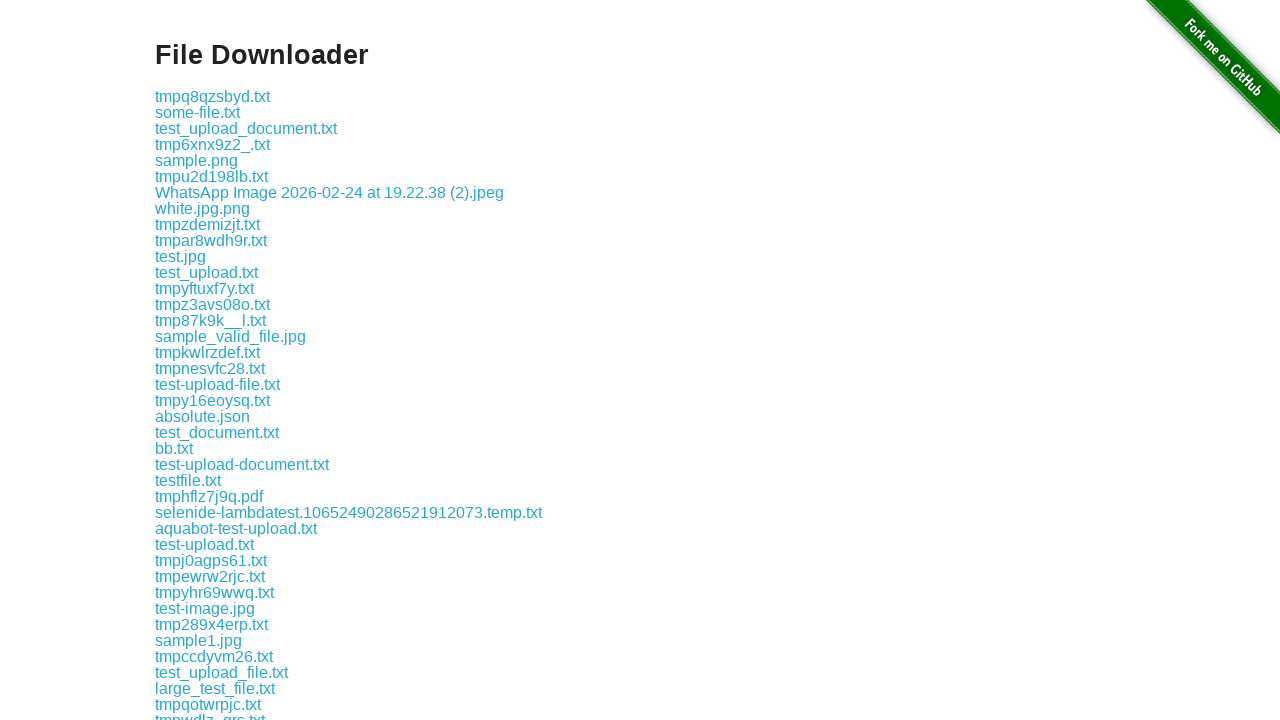

Waited for download links with .txt extension to be visible
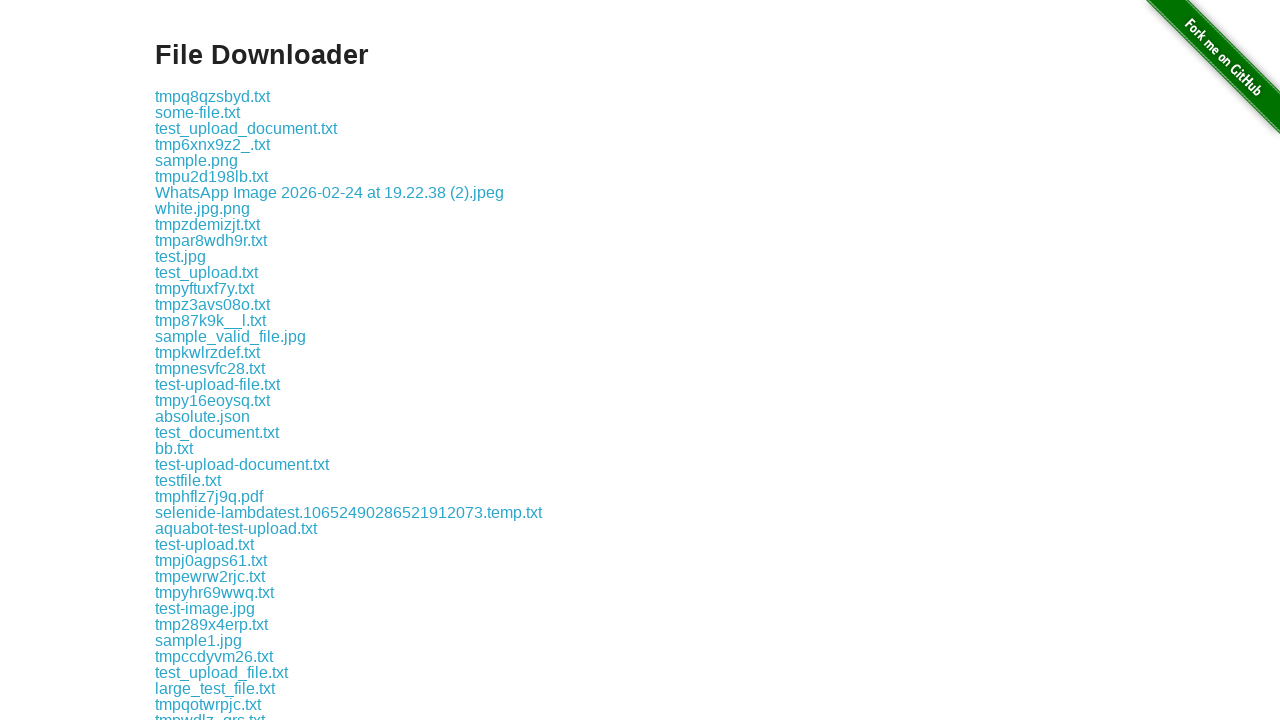

Clicked on a download link to initiate file download at (212, 96) on a[href*='download'] >> nth=0
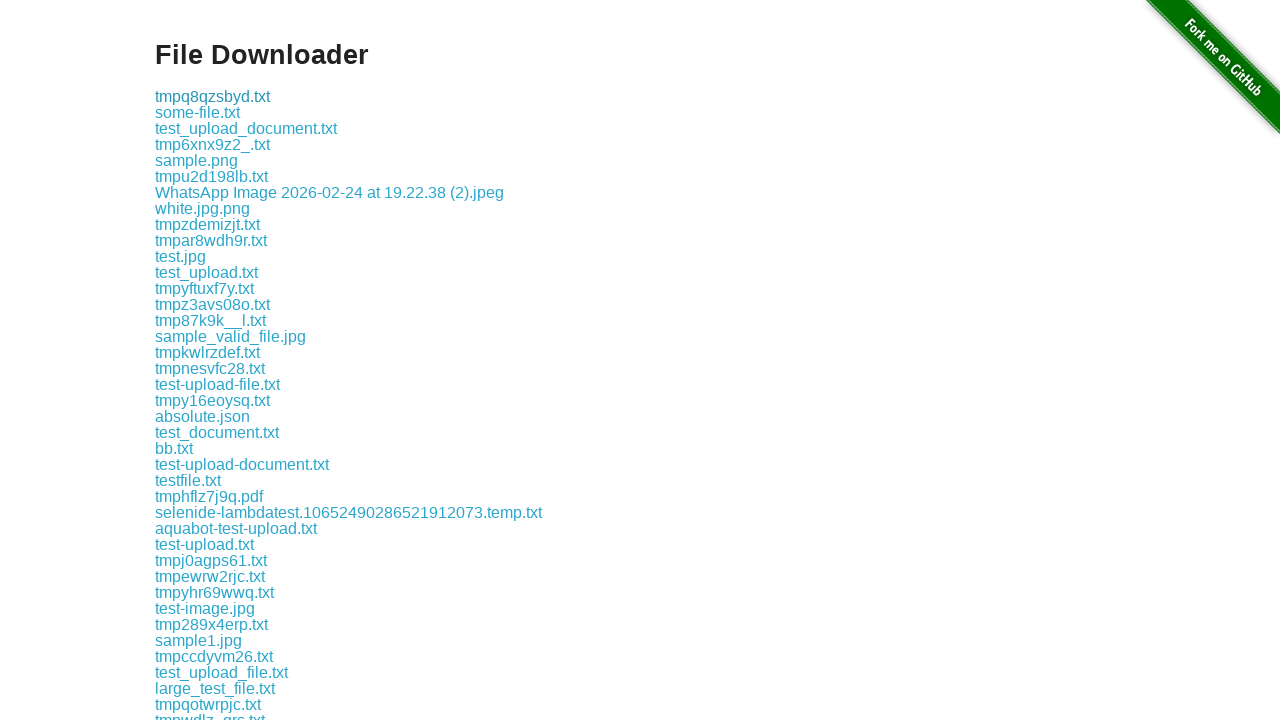

Waited for download to initiate
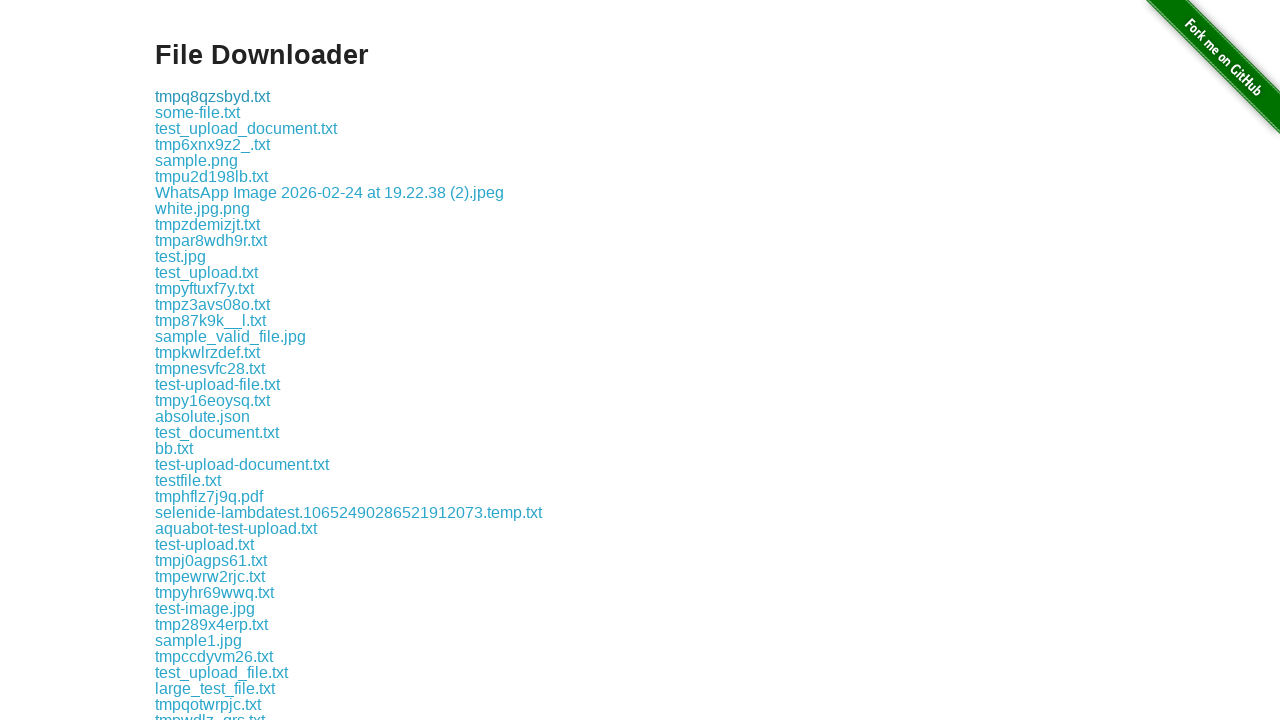

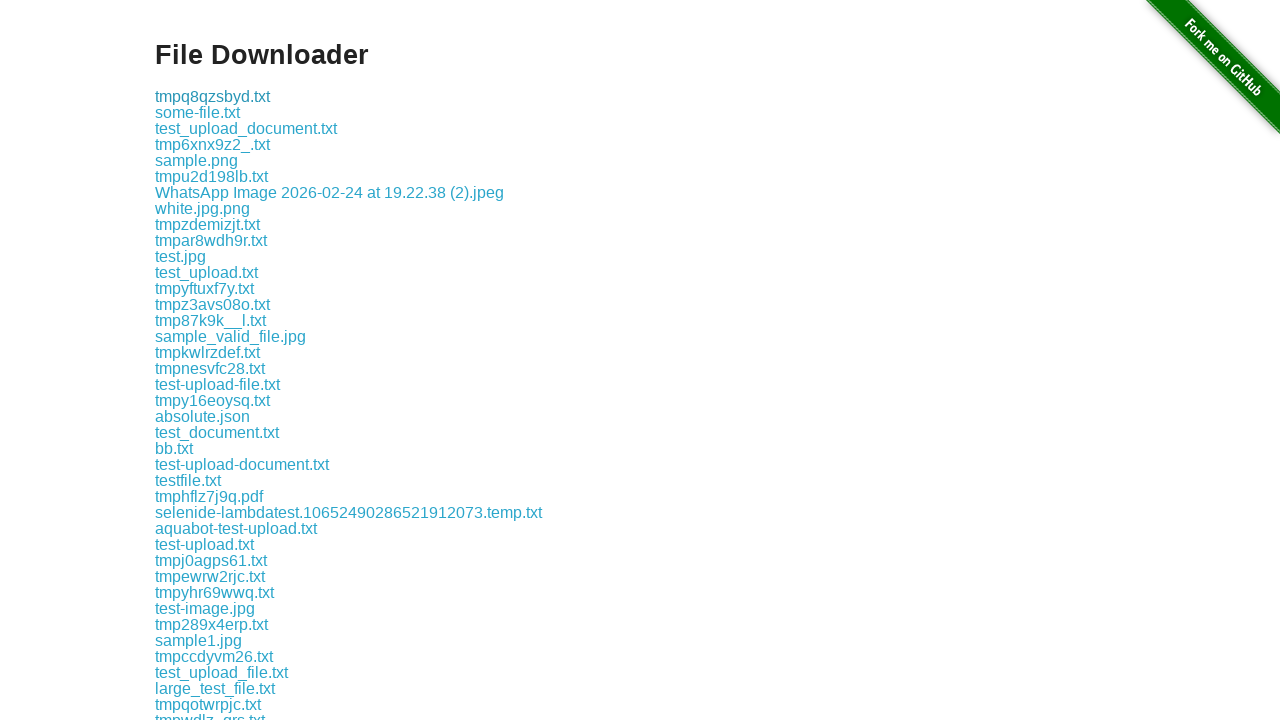